Adds multiple vegetables to cart, proceeds to checkout, and applies a promo code to verify the discount message

Starting URL: https://rahulshettyacademy.com/seleniumPractise/

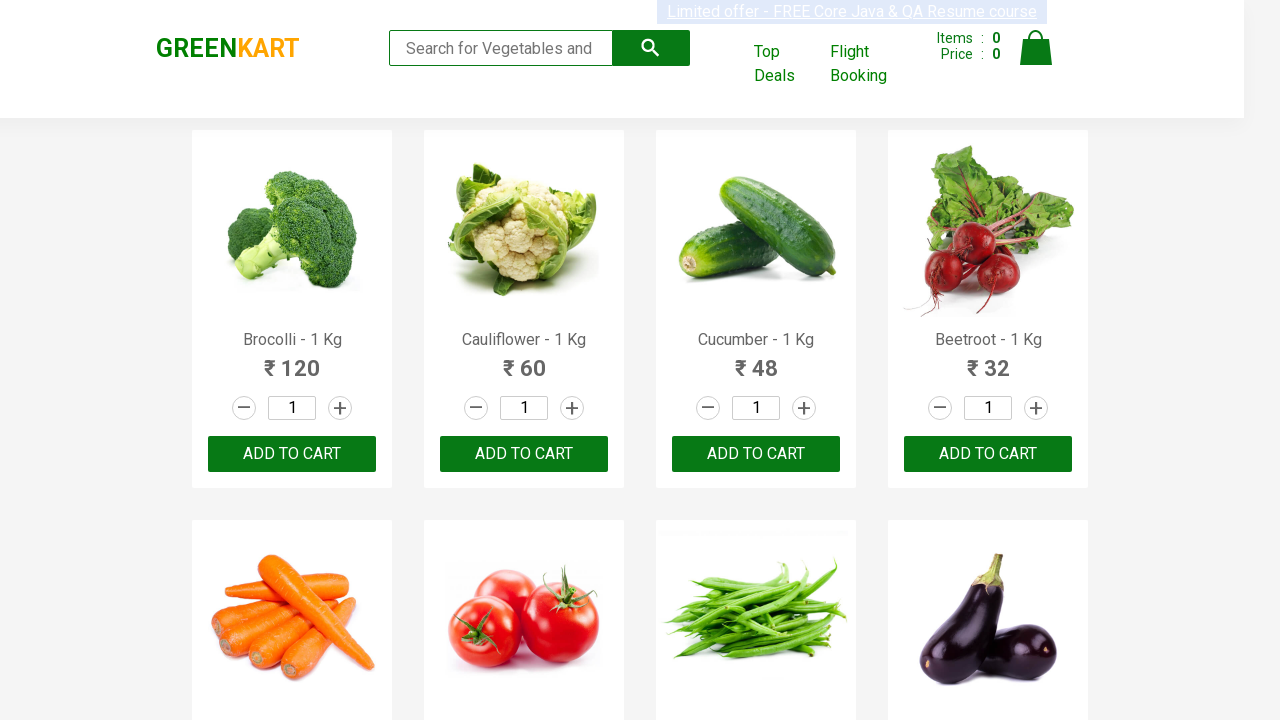

Retrieved all product names from the page
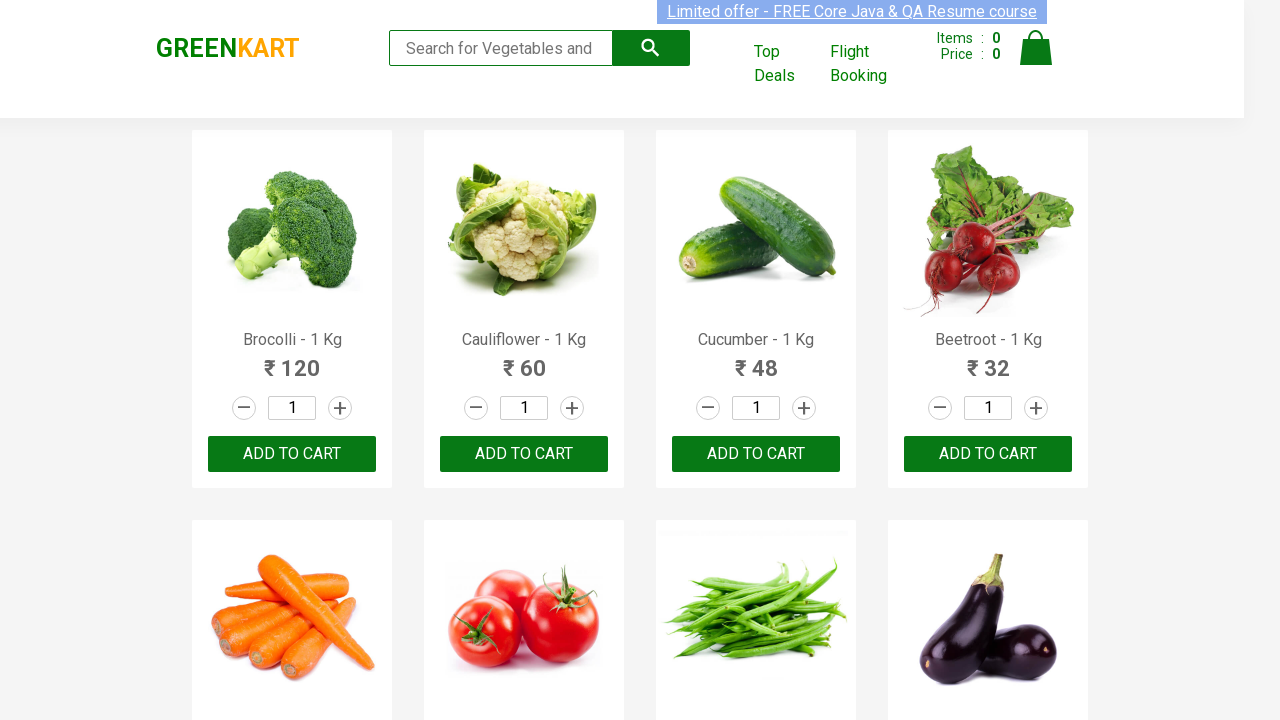

Added Brocolli to cart at (292, 454) on div.product-action button >> nth=0
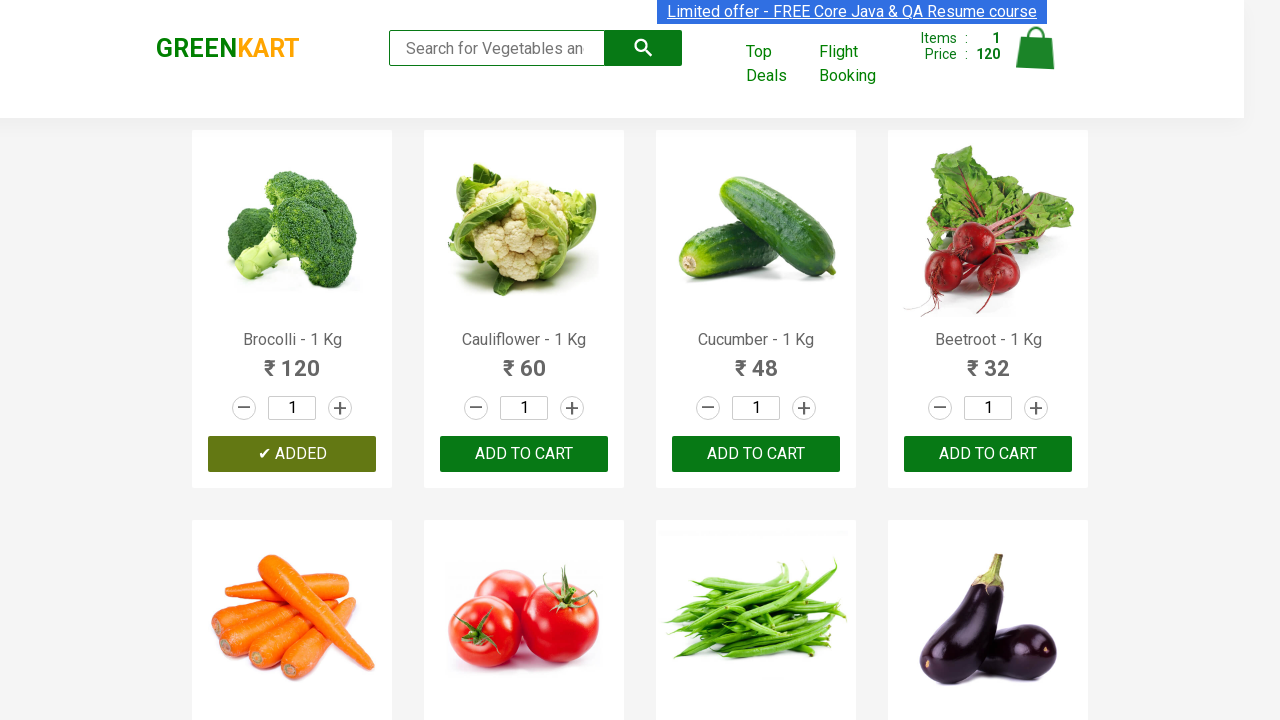

Added Cucumber to cart at (756, 454) on div.product-action button >> nth=2
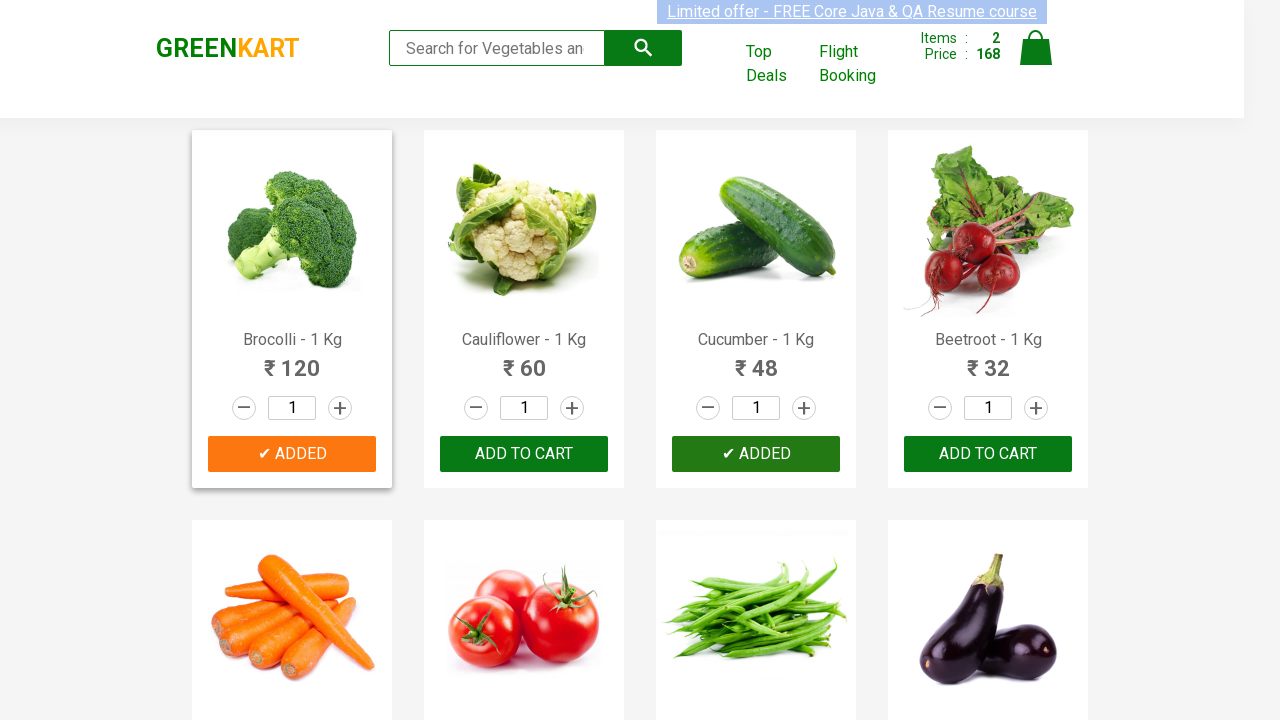

Added Beetroot to cart at (988, 454) on div.product-action button >> nth=3
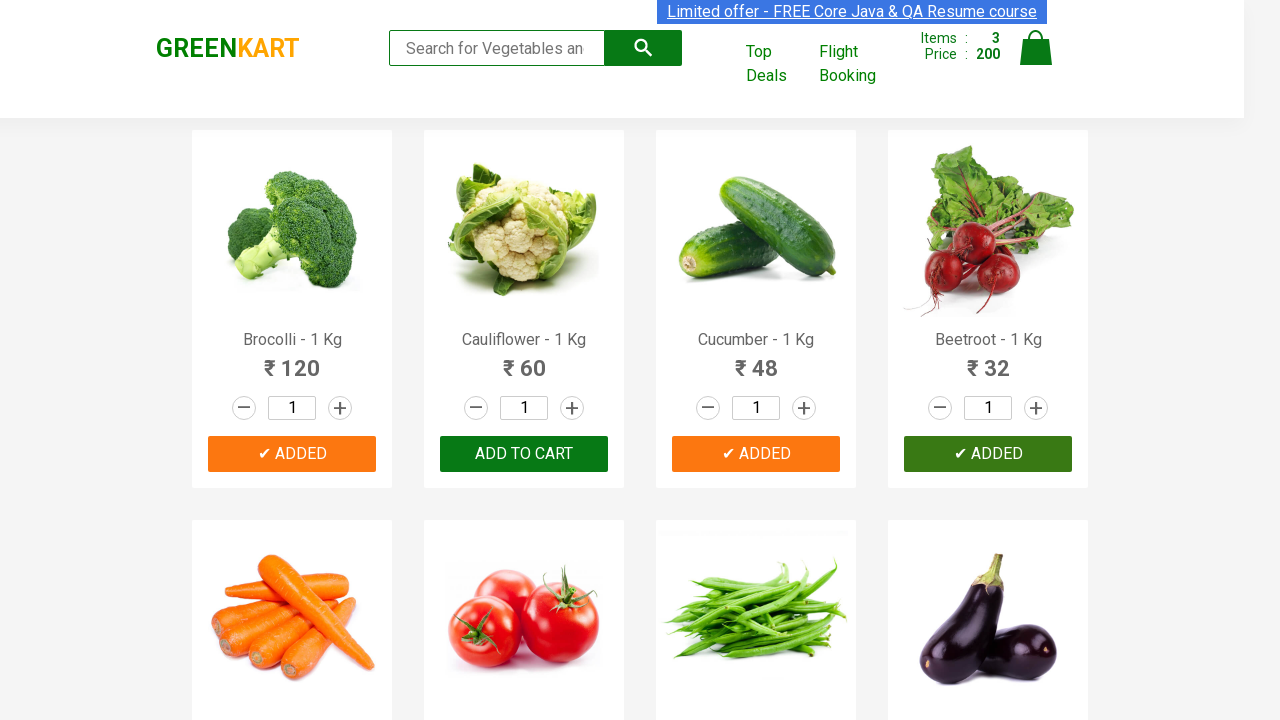

Added Tomato to cart at (524, 360) on div.product-action button >> nth=5
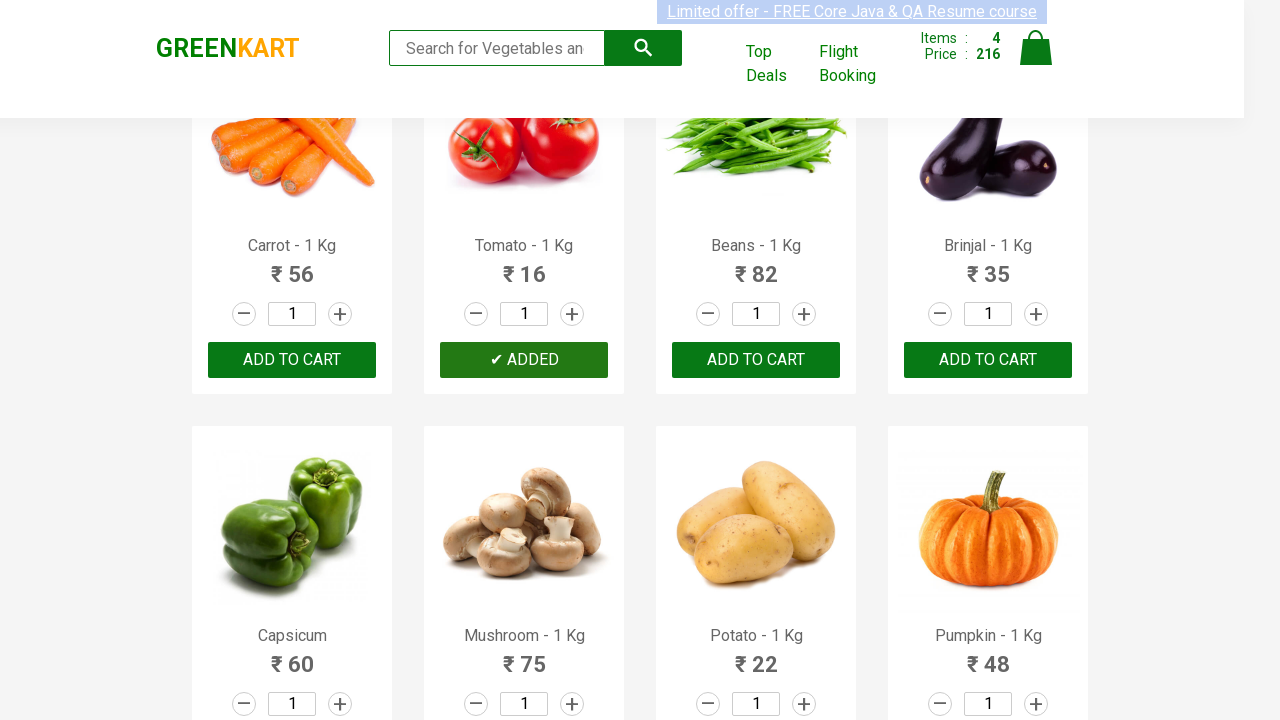

Clicked on cart icon to view cart at (1036, 48) on img[alt='Cart']
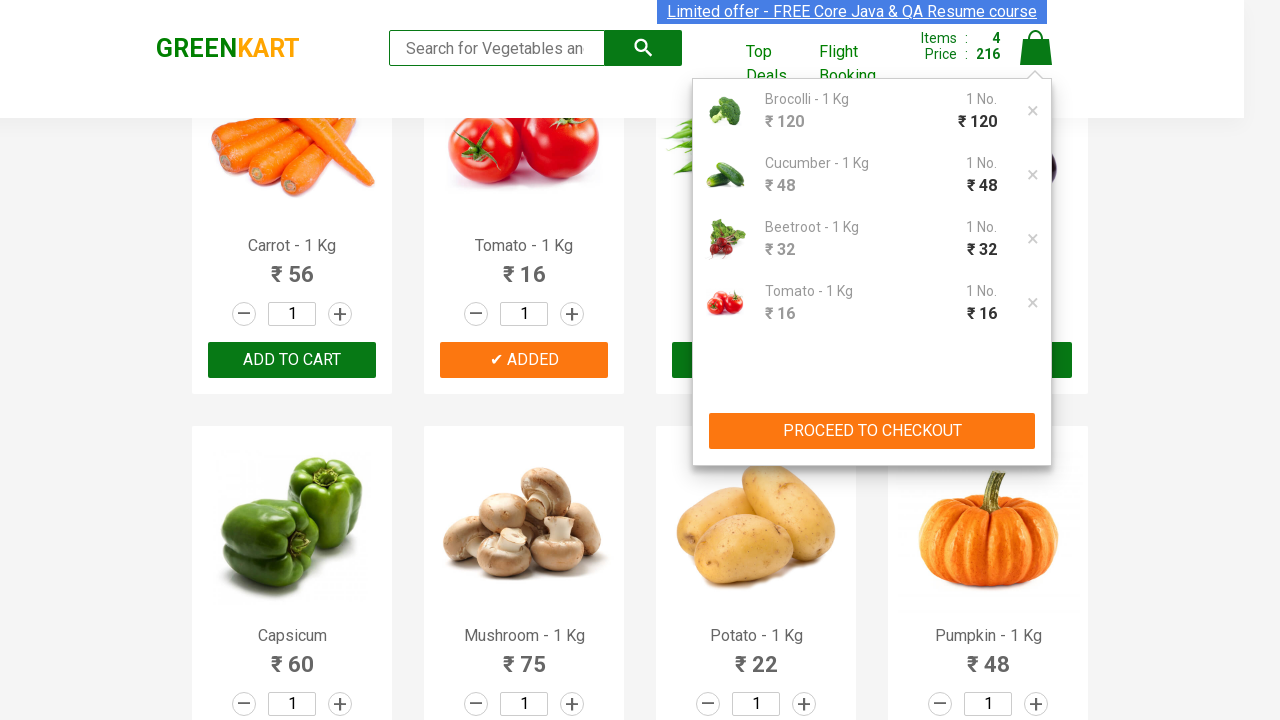

Clicked PROCEED TO CHECKOUT button at (872, 431) on xpath=//button[contains(text(),'PROCEED TO CHECKOUT')]
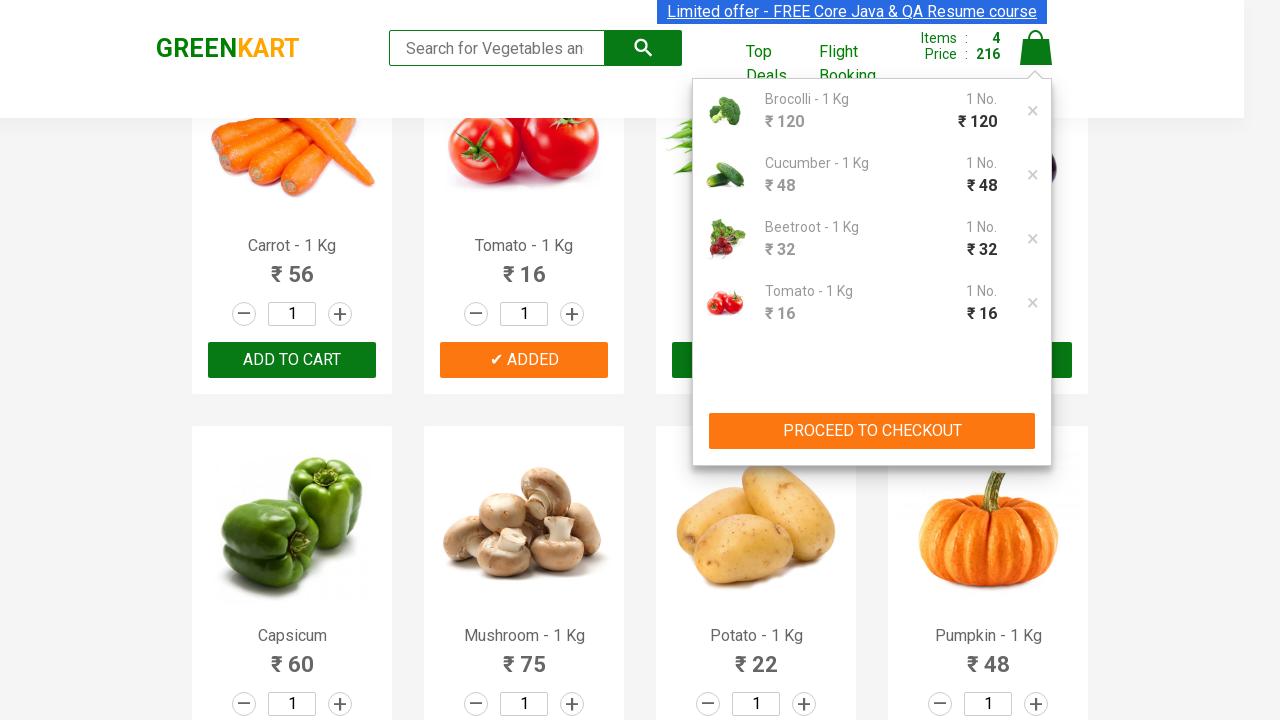

Promo code field appeared on checkout page
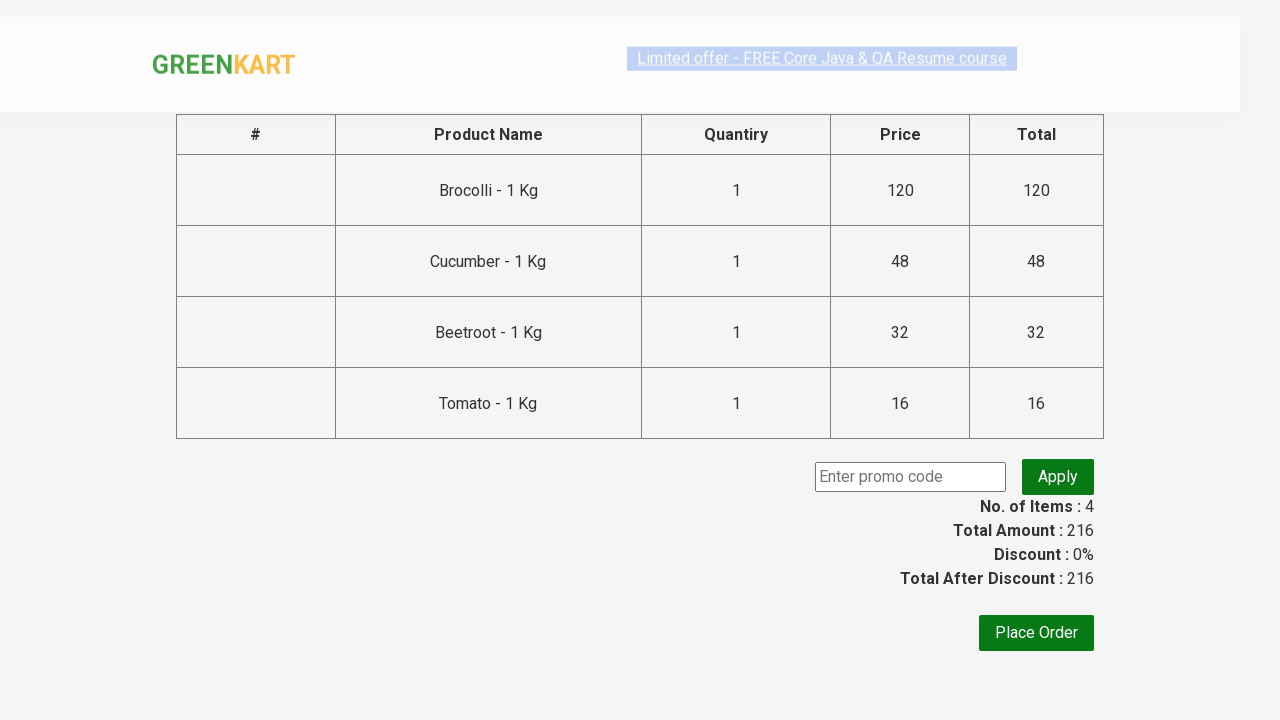

Entered promo code 'rahulshettyacademy' in the promo code field on input.promoCode
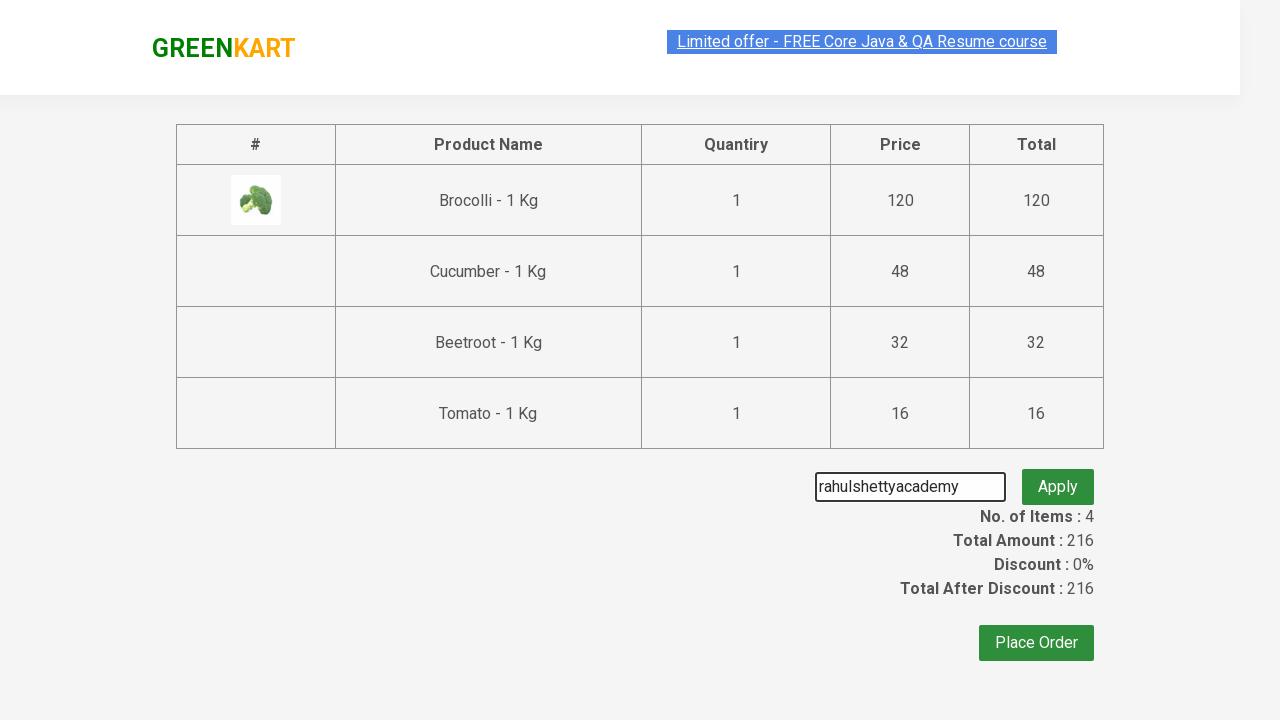

Clicked Apply button to apply promo code at (1058, 477) on button.promoBtn
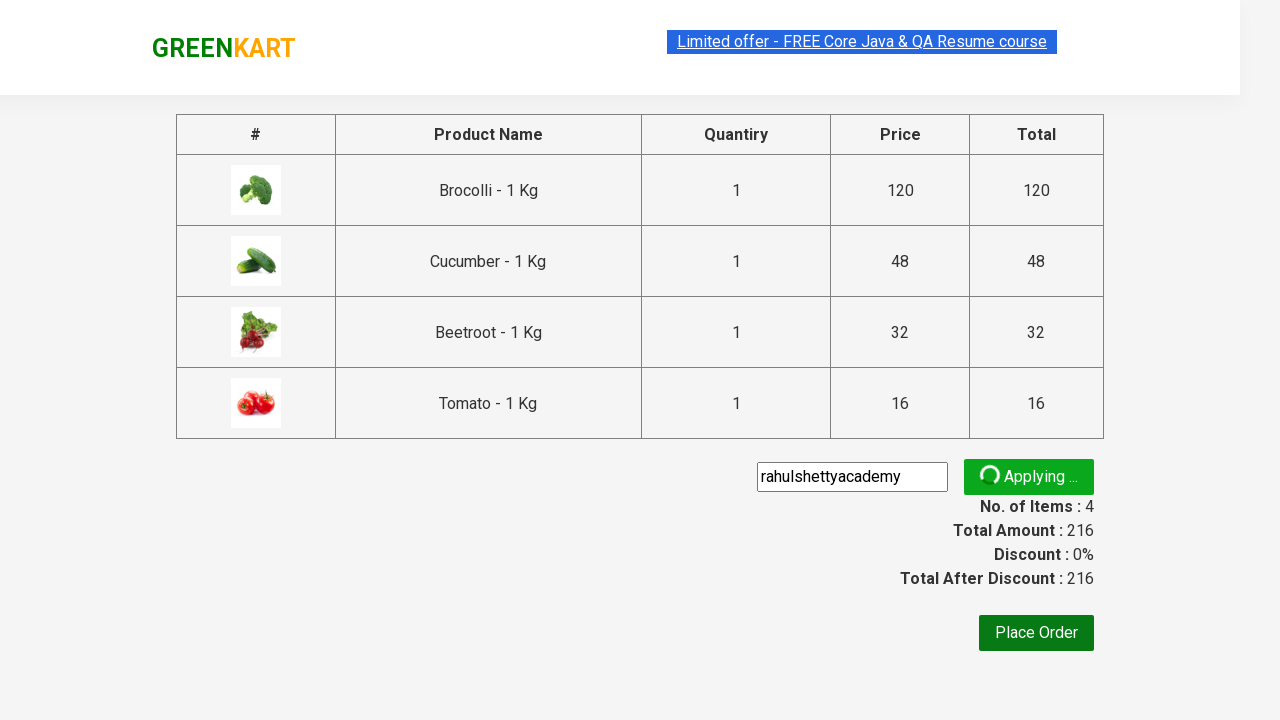

Promo discount information appeared on the page
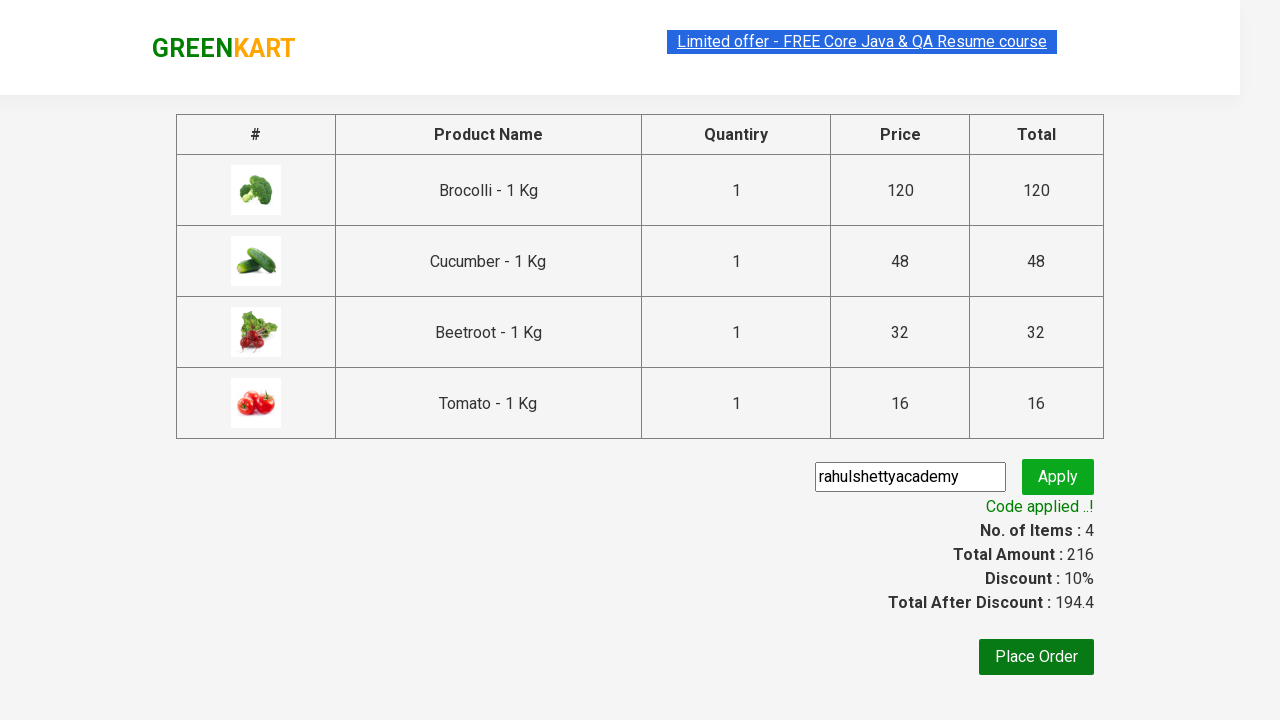

Retrieved promo message: Code applied ..!
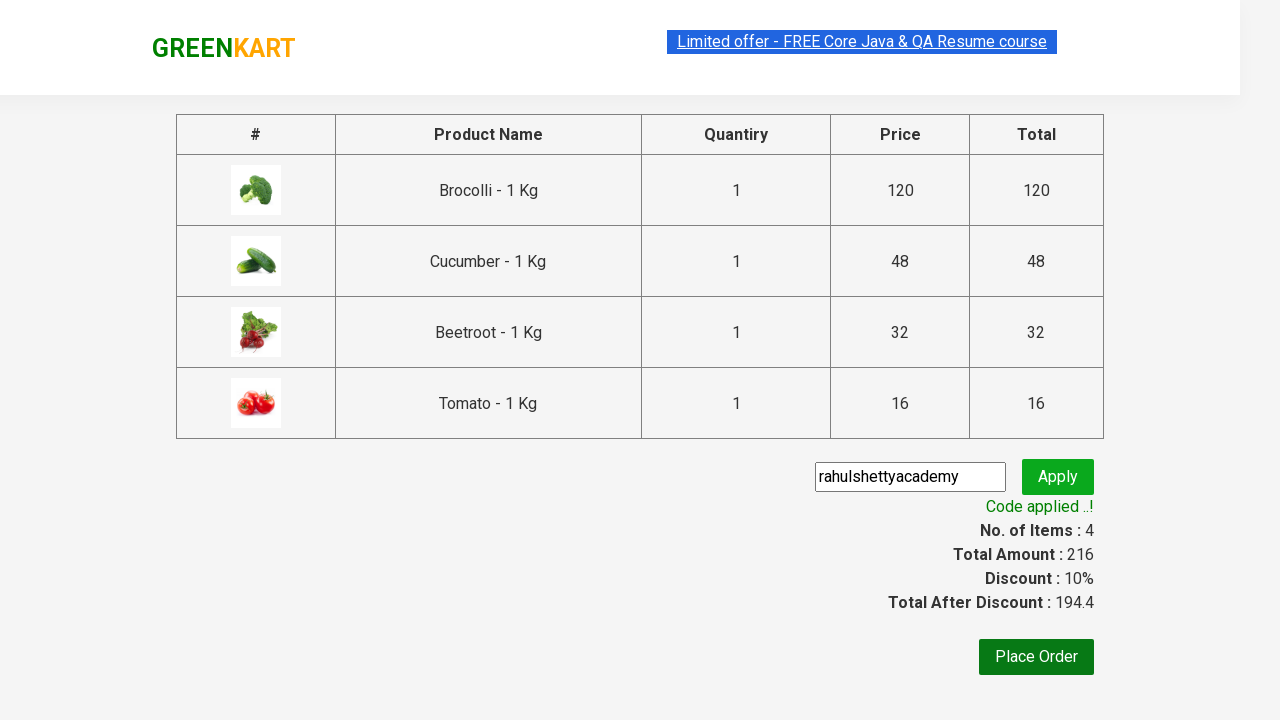

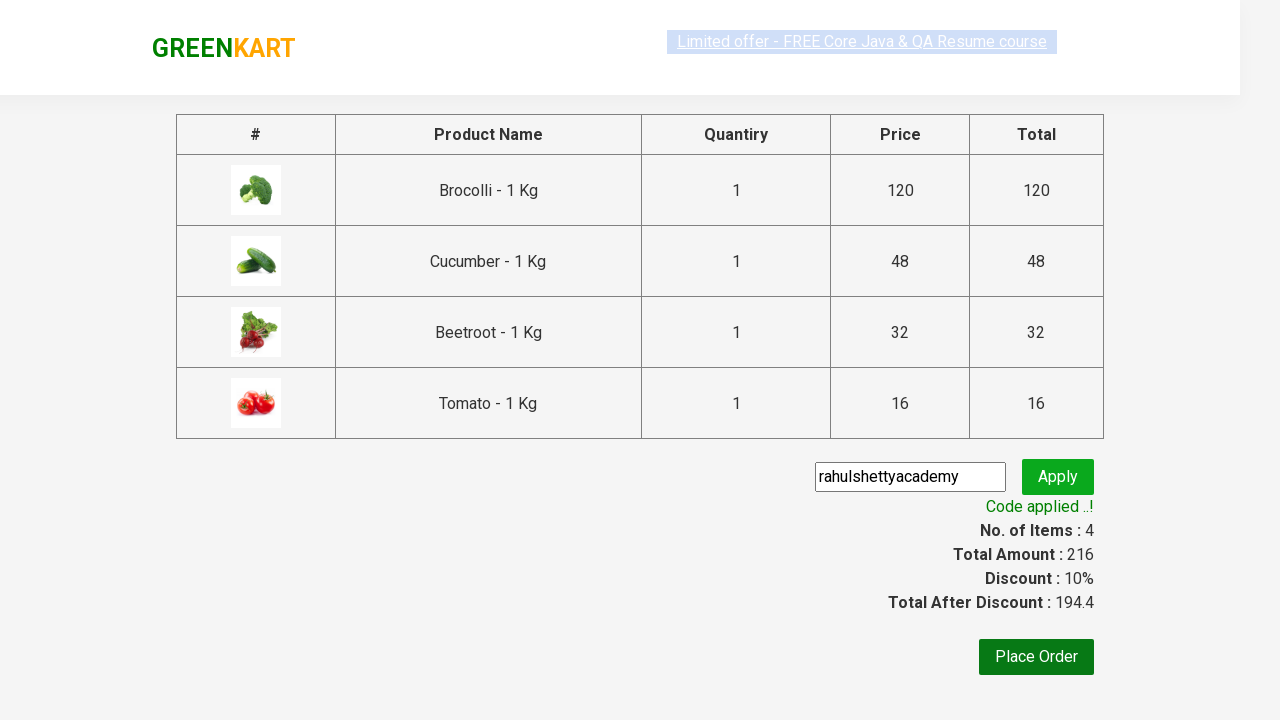